Tests that edits are cancelled when pressing Escape key

Starting URL: https://demo.playwright.dev/todomvc

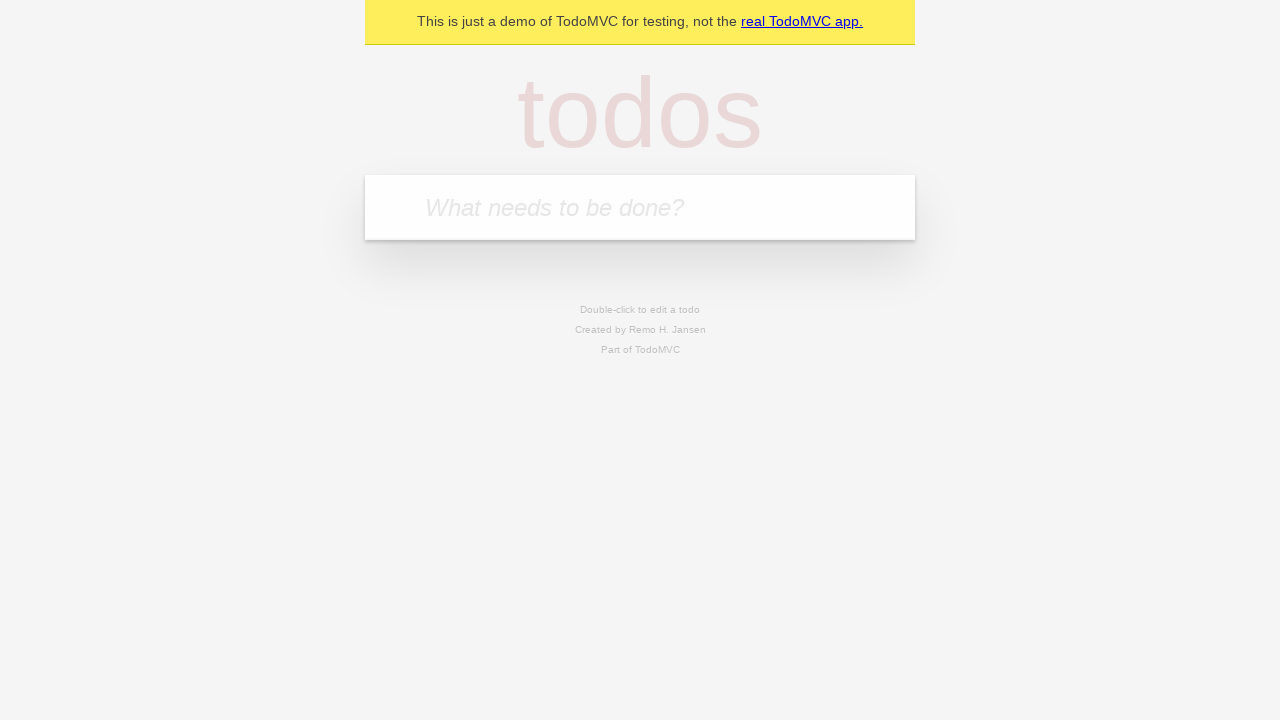

Filled todo input with 'buy some cheese' on internal:attr=[placeholder="What needs to be done?"i]
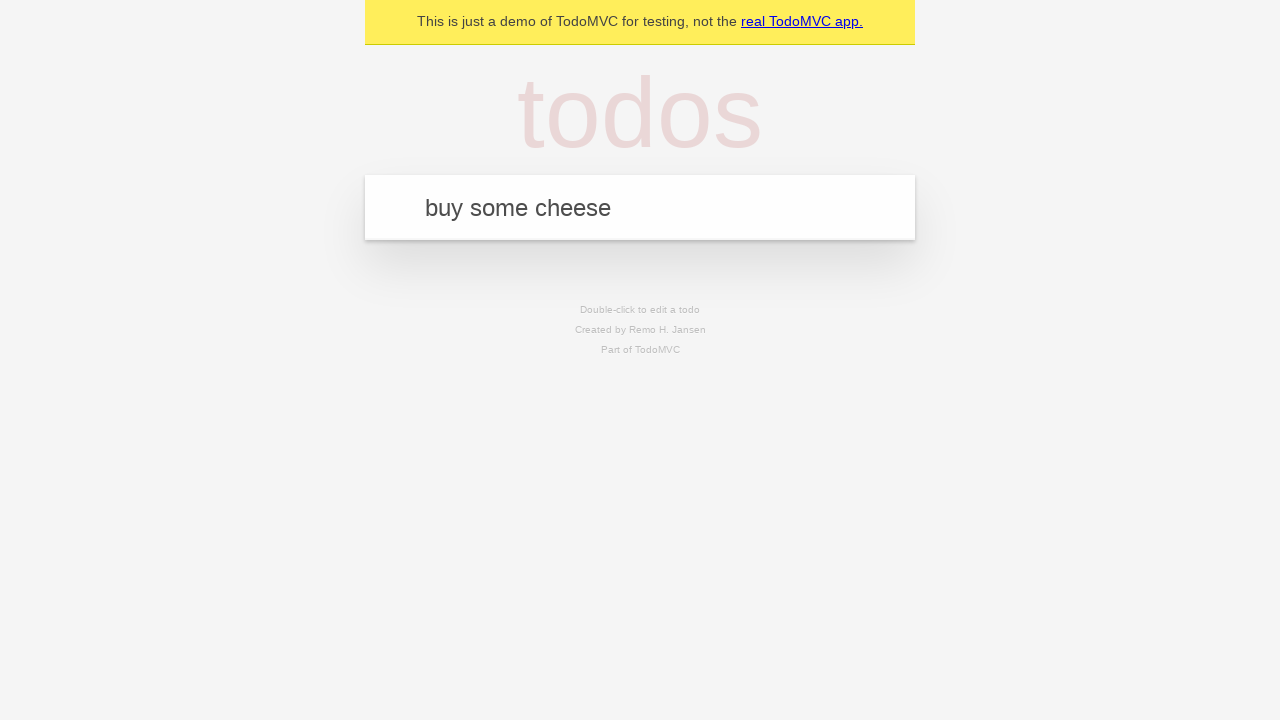

Pressed Enter to create first todo on internal:attr=[placeholder="What needs to be done?"i]
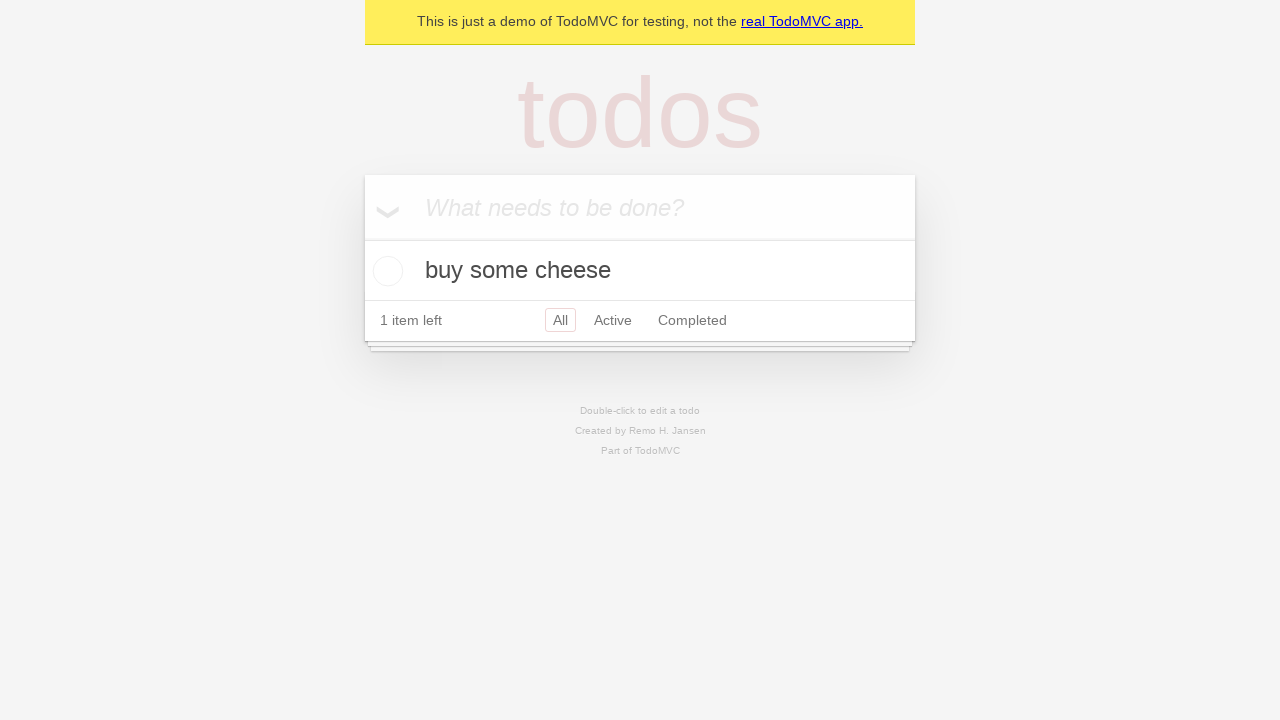

Filled todo input with 'feed the cat' on internal:attr=[placeholder="What needs to be done?"i]
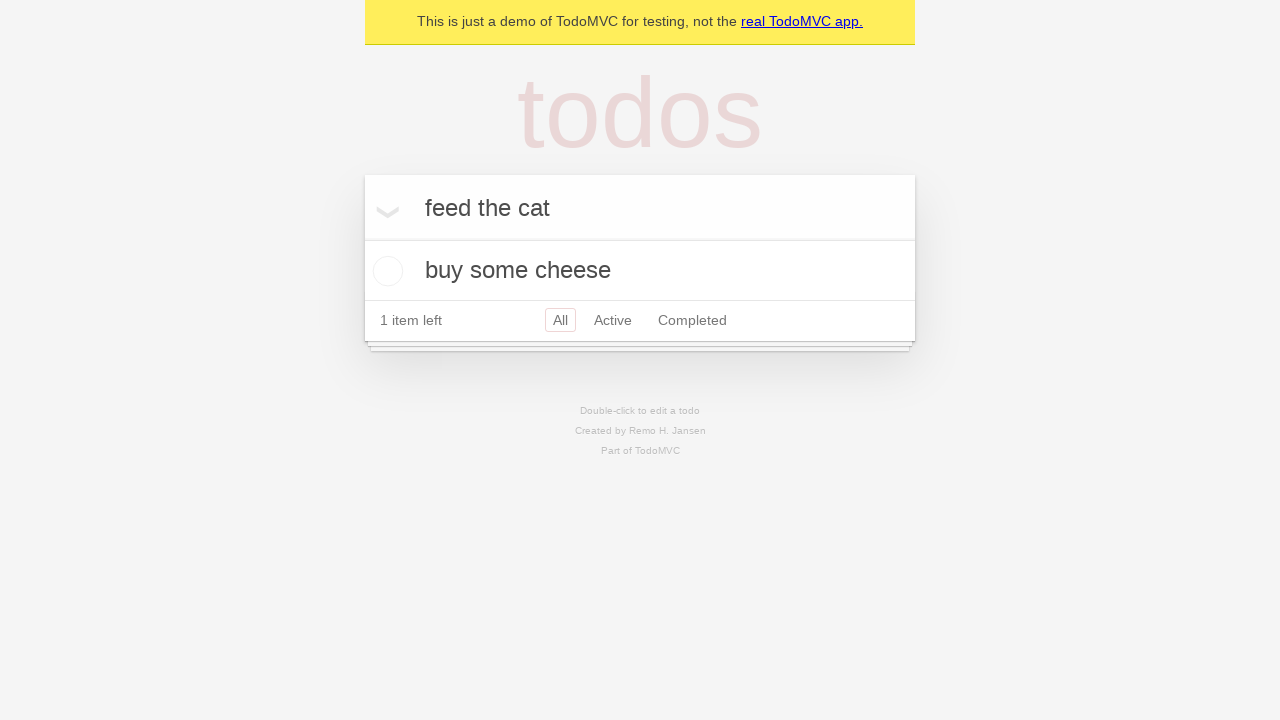

Pressed Enter to create second todo on internal:attr=[placeholder="What needs to be done?"i]
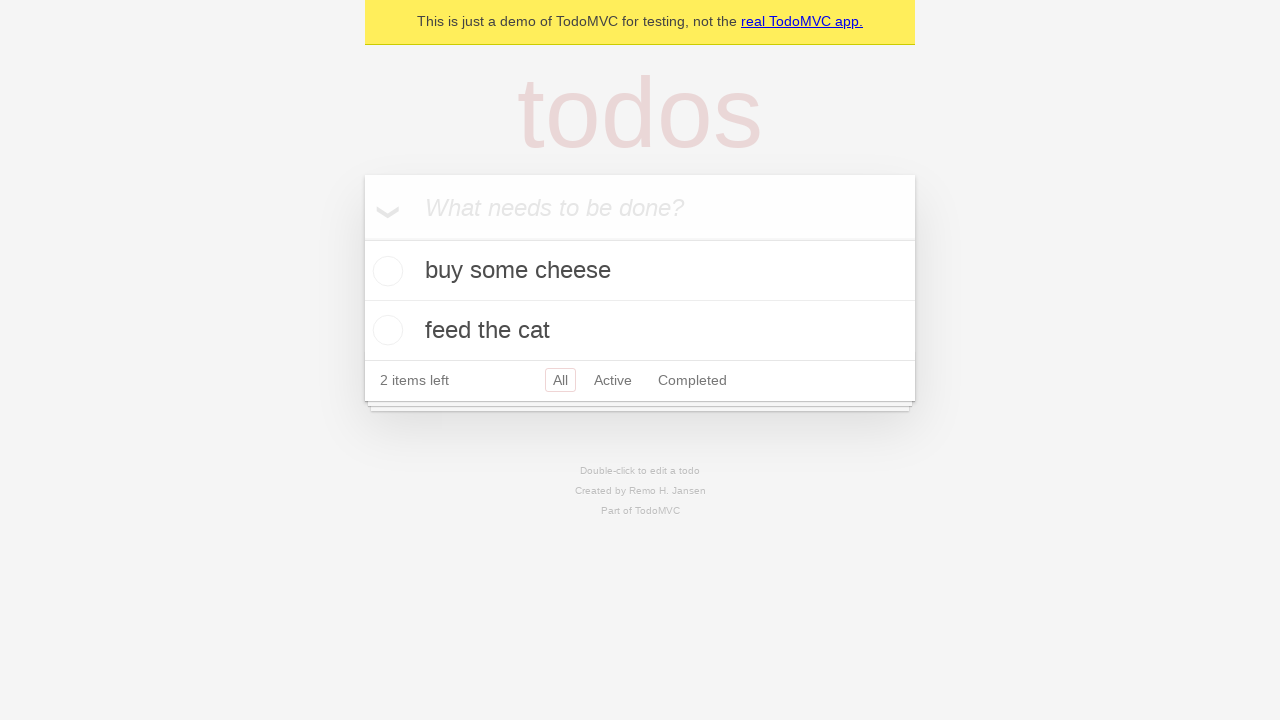

Filled todo input with 'book a doctors appointment' on internal:attr=[placeholder="What needs to be done?"i]
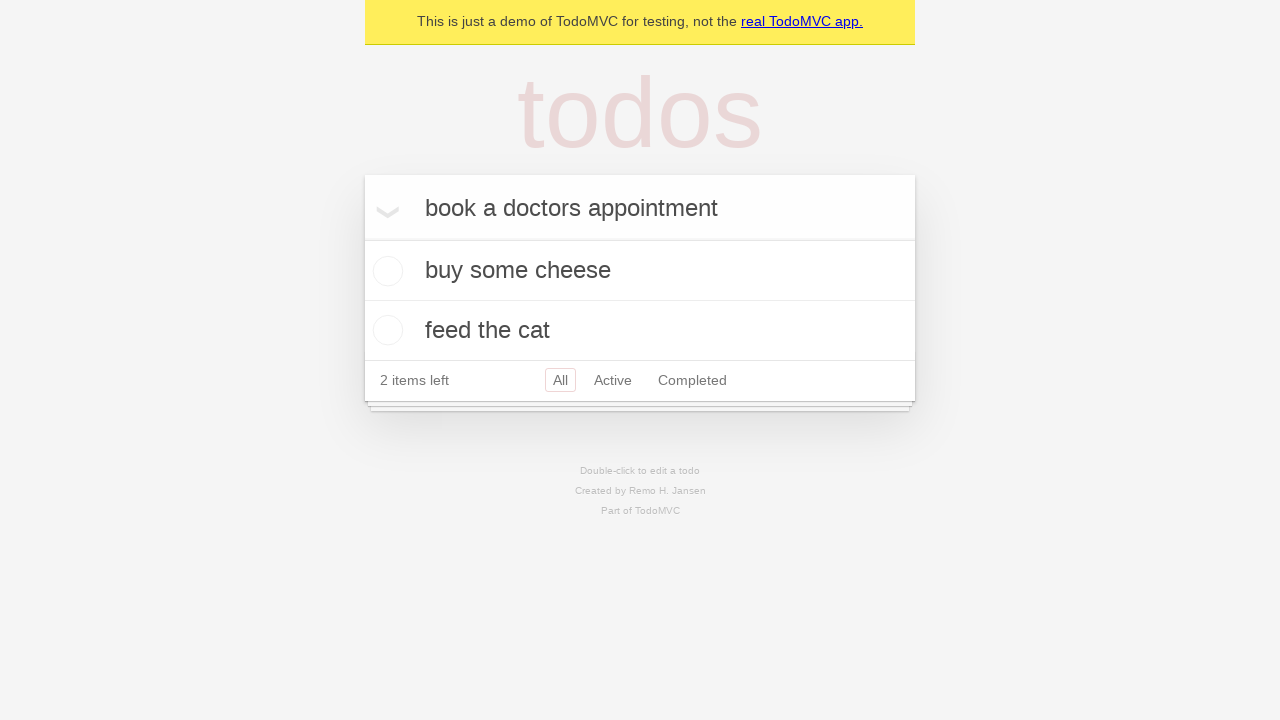

Pressed Enter to create third todo on internal:attr=[placeholder="What needs to be done?"i]
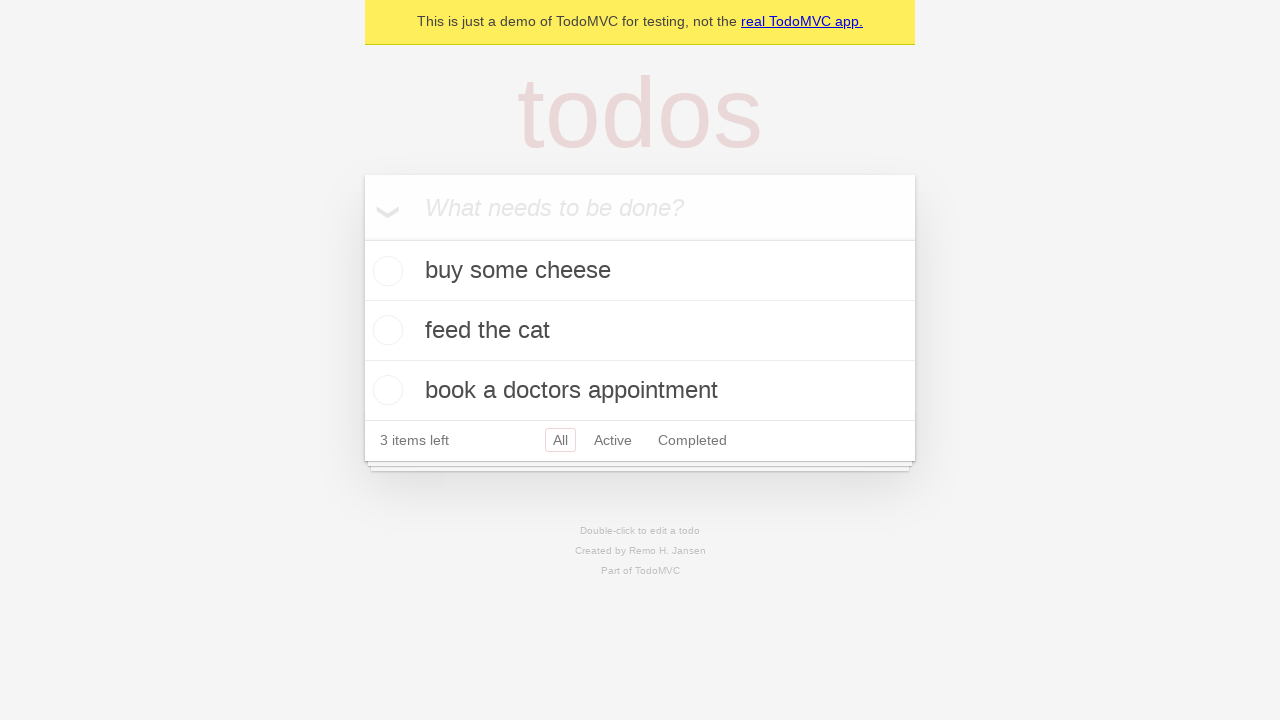

Double-clicked second todo to enter edit mode at (640, 331) on internal:testid=[data-testid="todo-item"s] >> nth=1
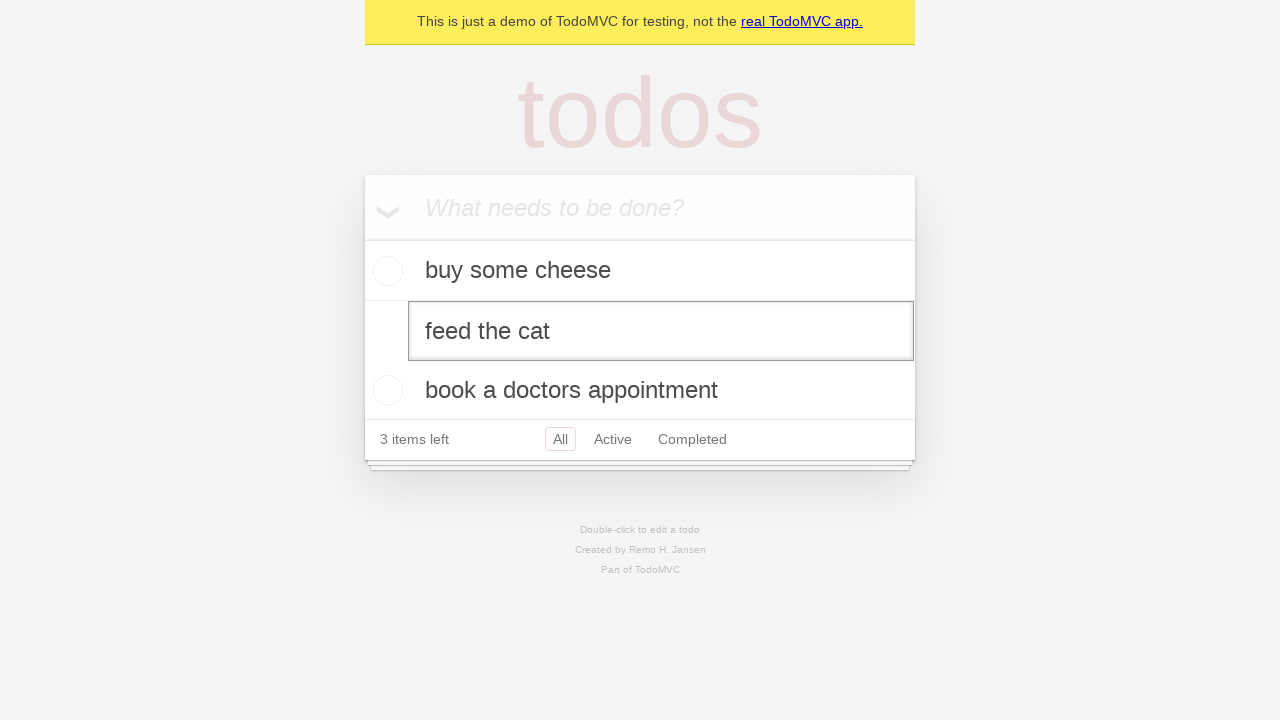

Filled edit textbox with 'buy some sausages' on internal:testid=[data-testid="todo-item"s] >> nth=1 >> internal:role=textbox[nam
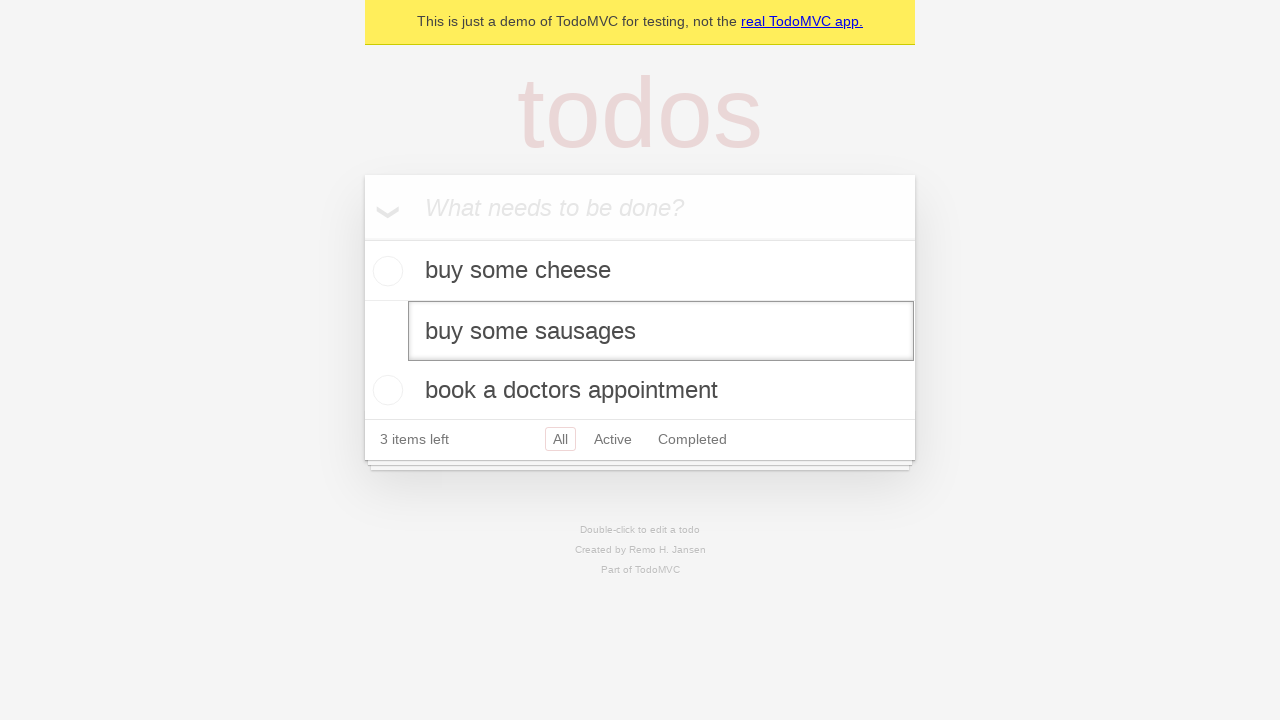

Pressed Escape to cancel edit on internal:testid=[data-testid="todo-item"s] >> nth=1 >> internal:role=textbox[nam
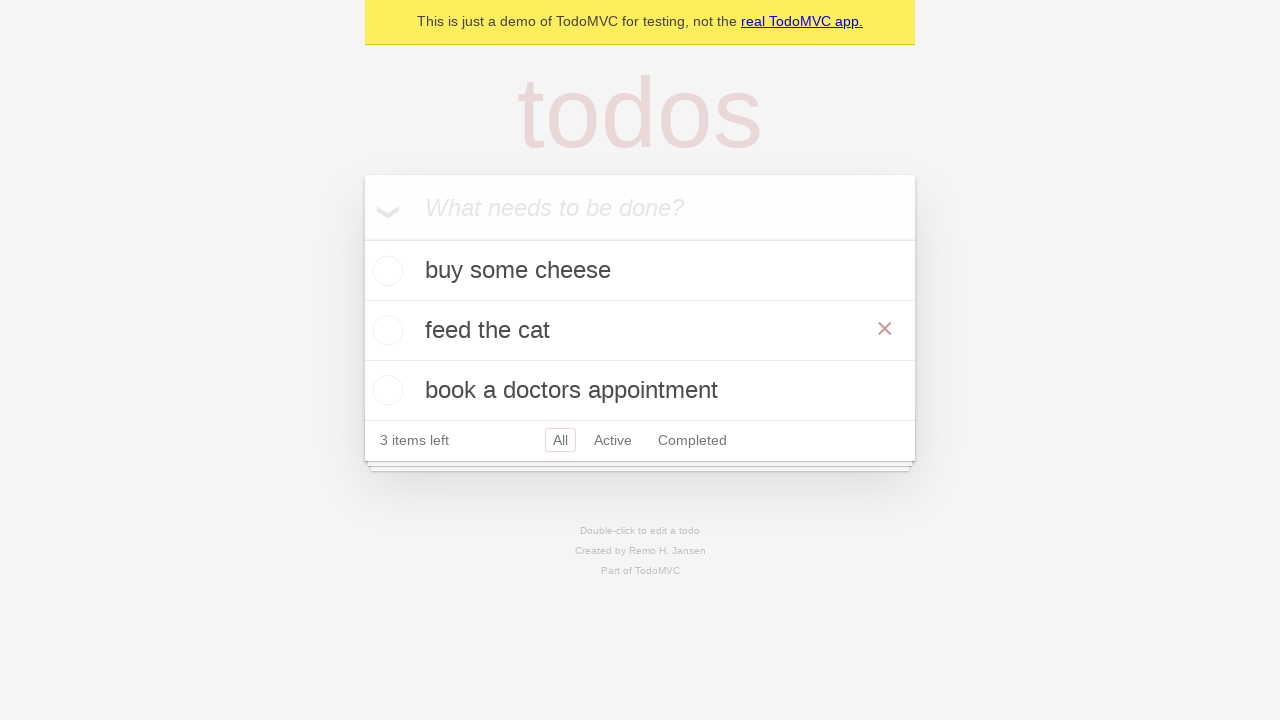

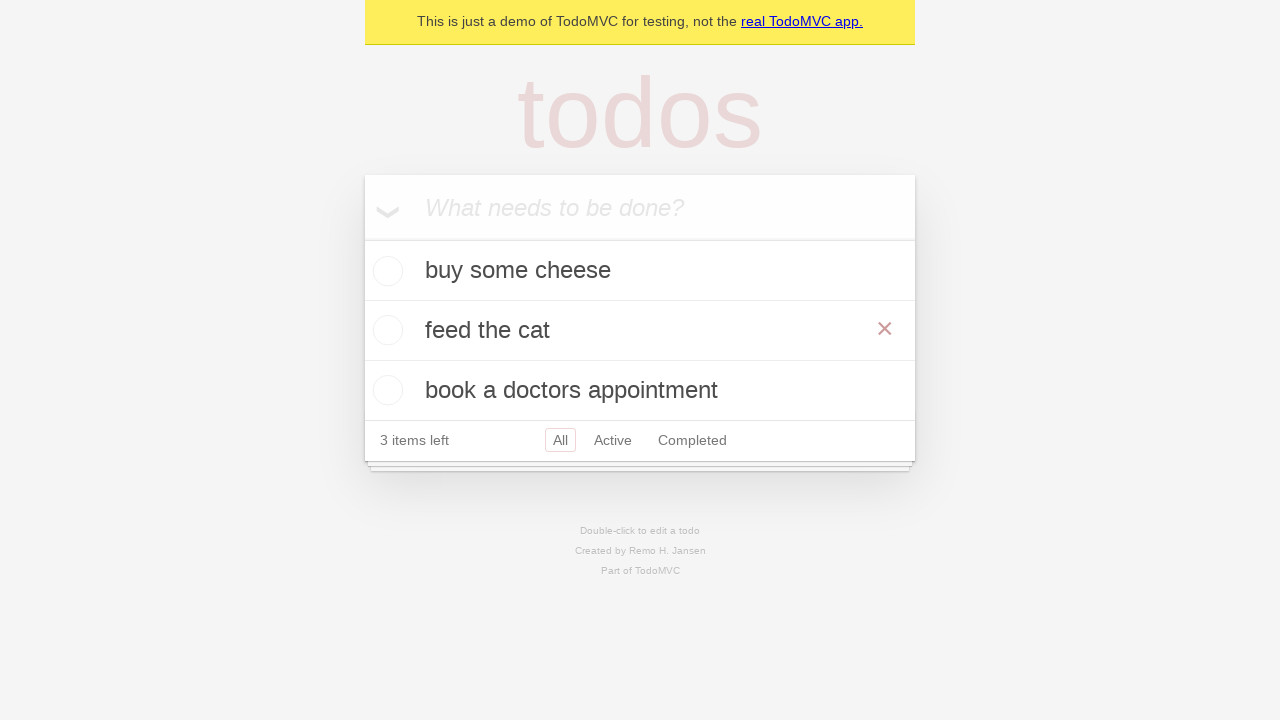